Tests drag and drop functionality on the jQuery UI droppable demo page by switching to an iframe, locating the draggable and droppable elements, and performing a drag and drop action

Starting URL: https://jqueryui.com/droppable/

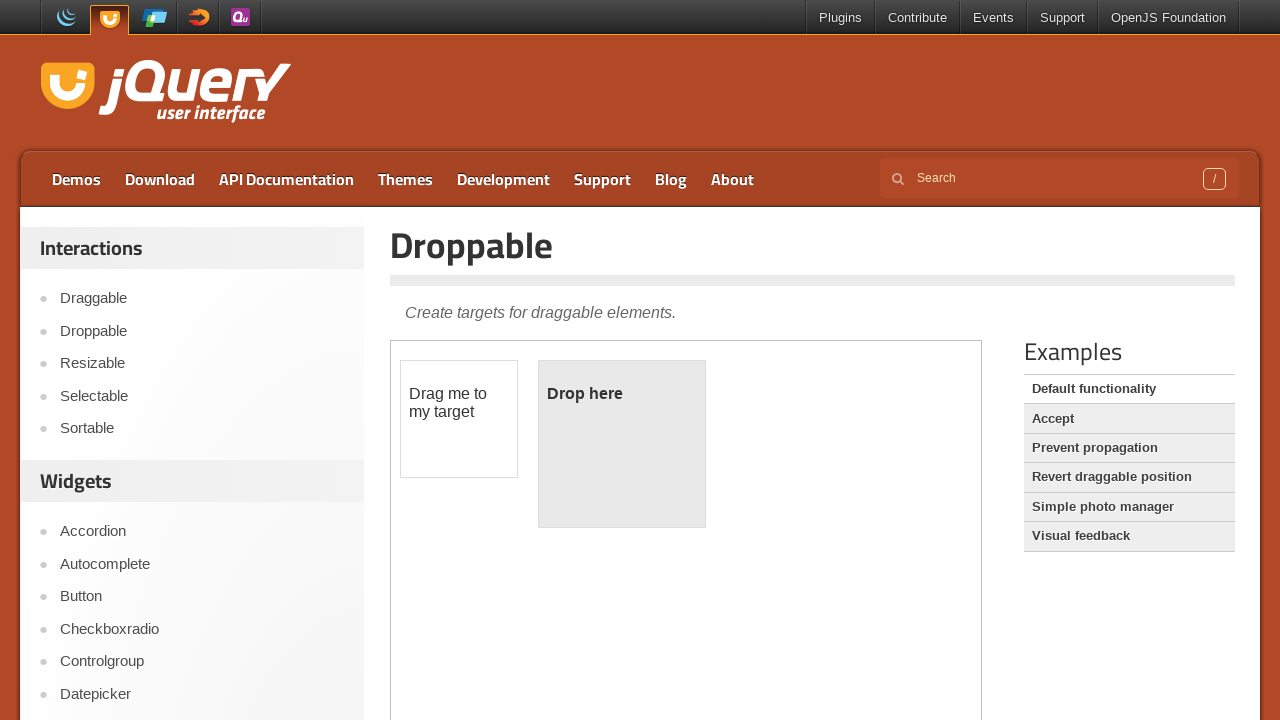

Waited for entry title to load on jQuery UI droppable demo page
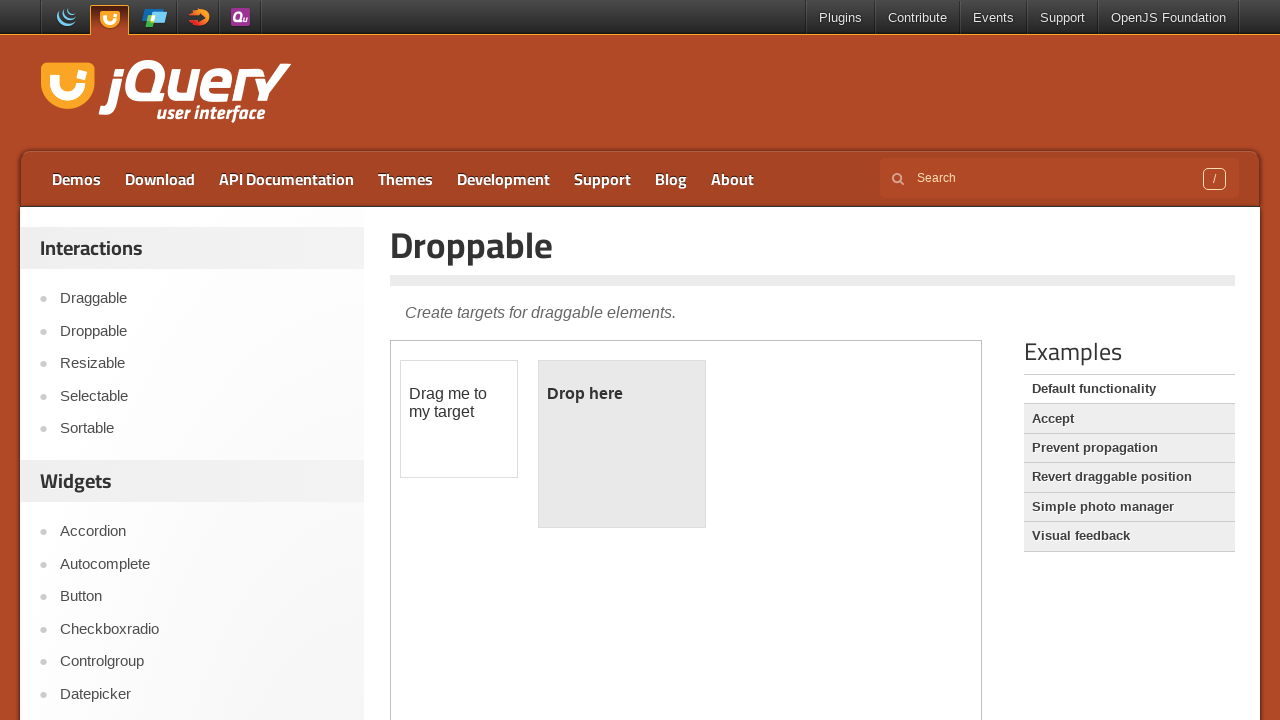

Located and switched to demo iframe containing drag and drop elements
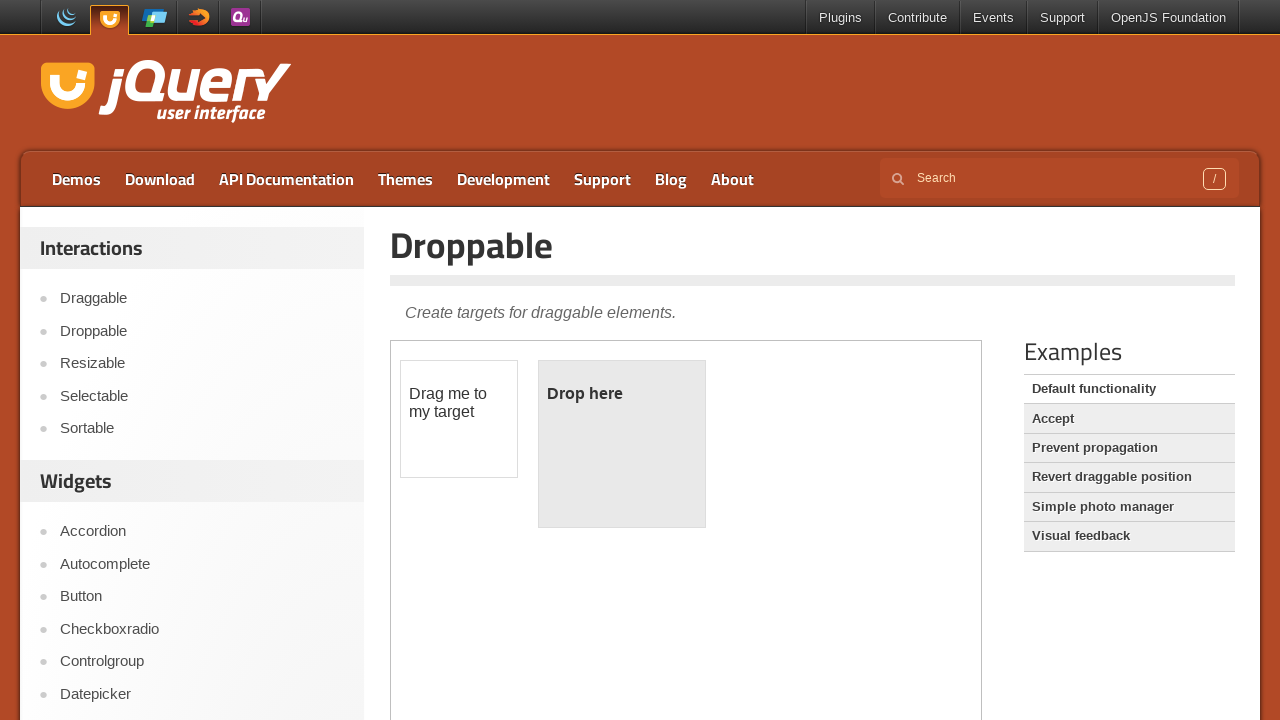

Waited for draggable element to be visible in iframe
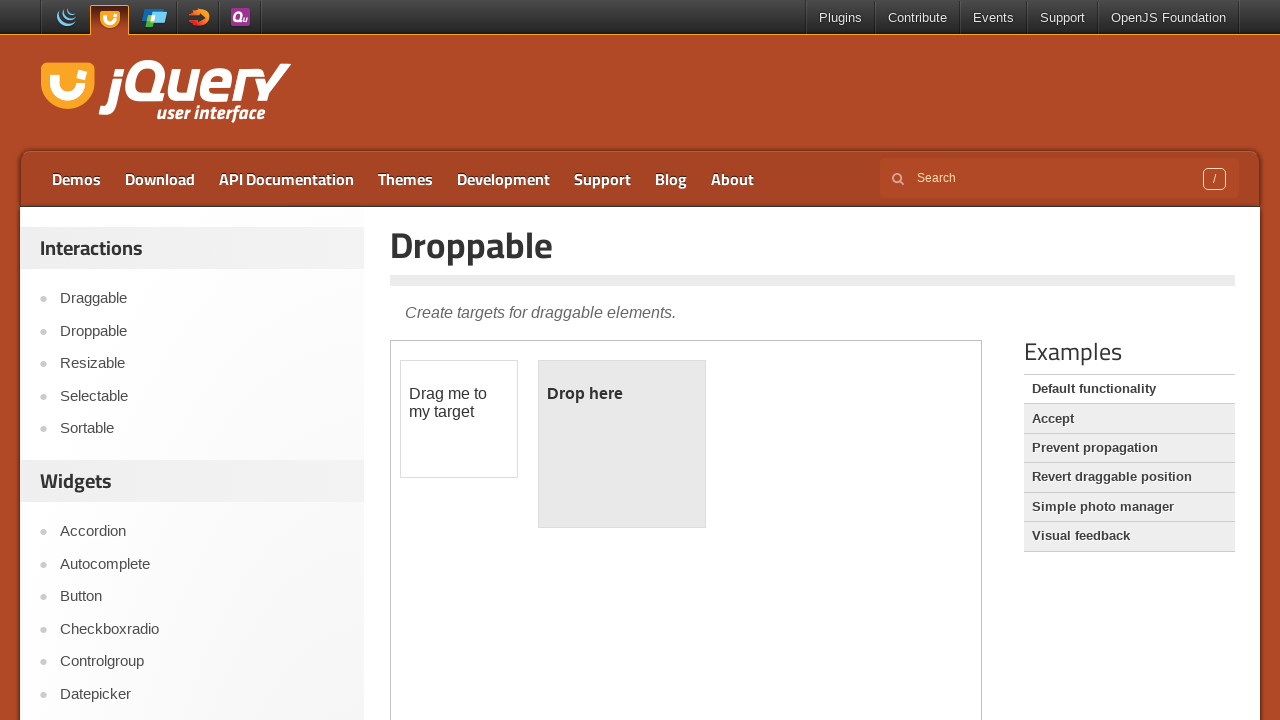

Performed drag and drop action from draggable element to droppable element at (622, 444)
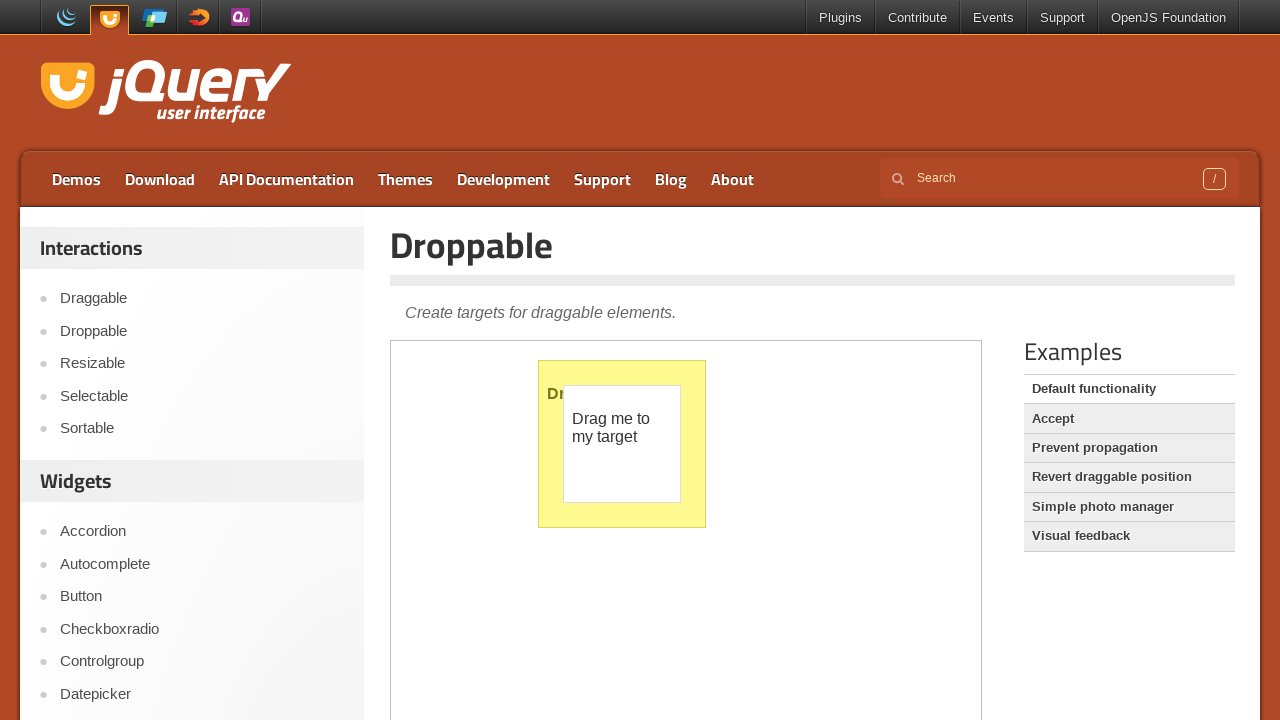

Retrieved entry title text from main page content
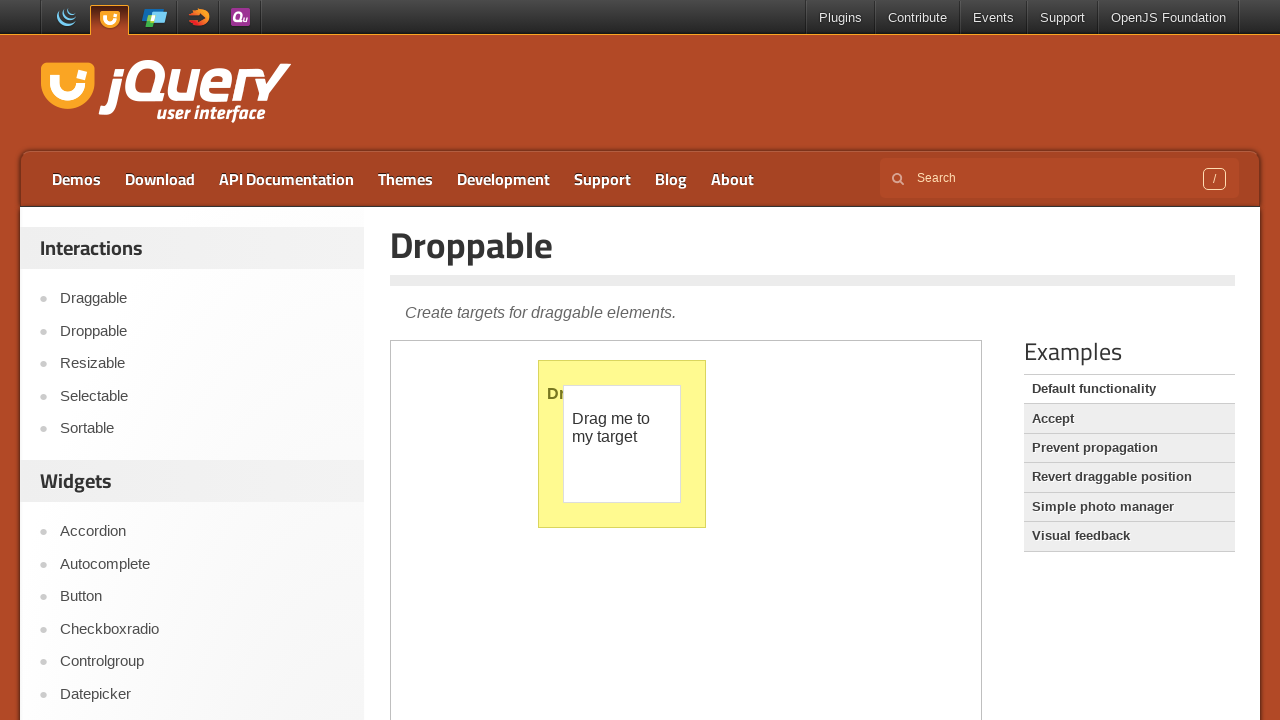

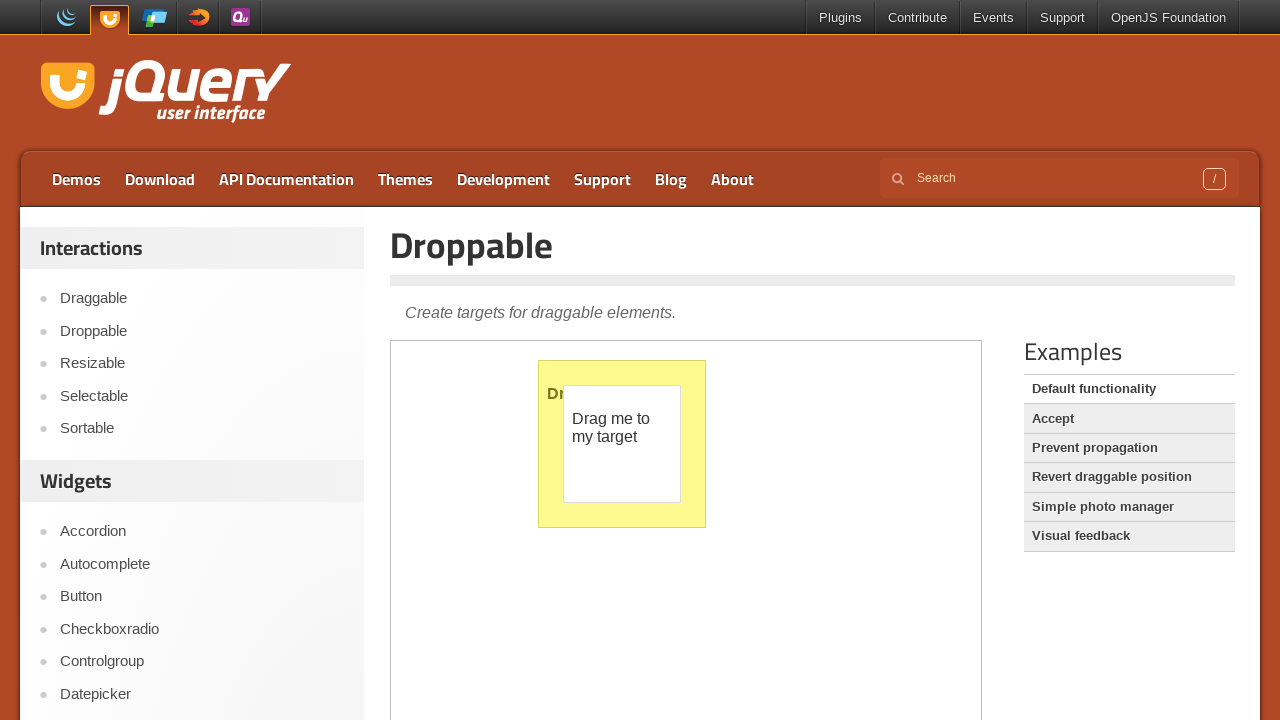